Tests browser window handling by clicking a link that opens a new window, switching to the new window, and verifying the content is displayed.

Starting URL: https://the-internet.herokuapp.com/windows

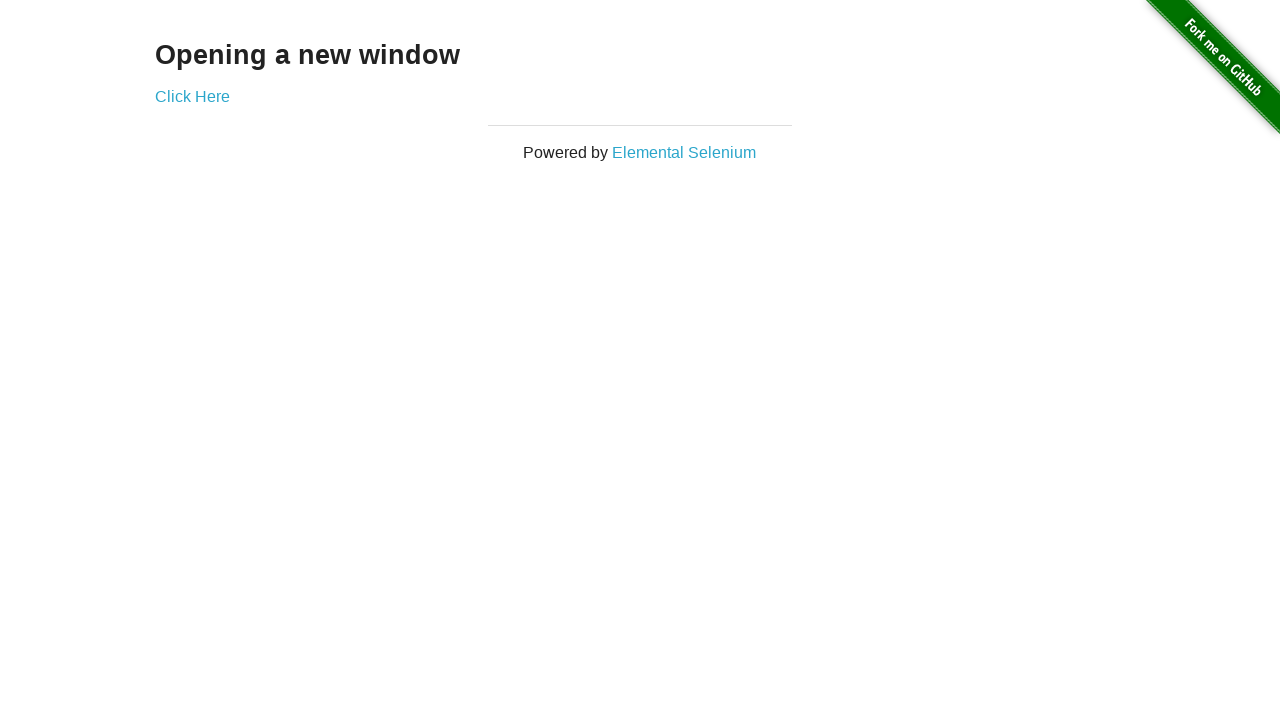

Navigated to the windows handling test page
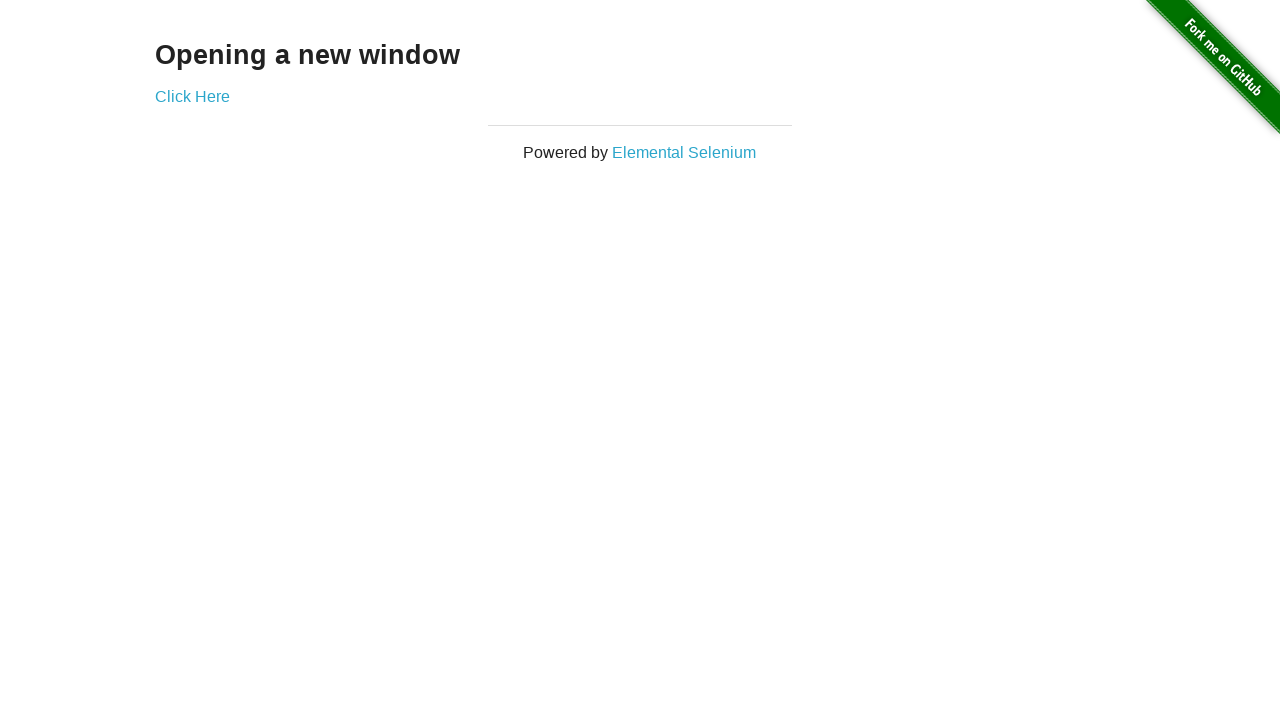

Clicked 'Click Here' link to open new window at (192, 96) on text=Click Here
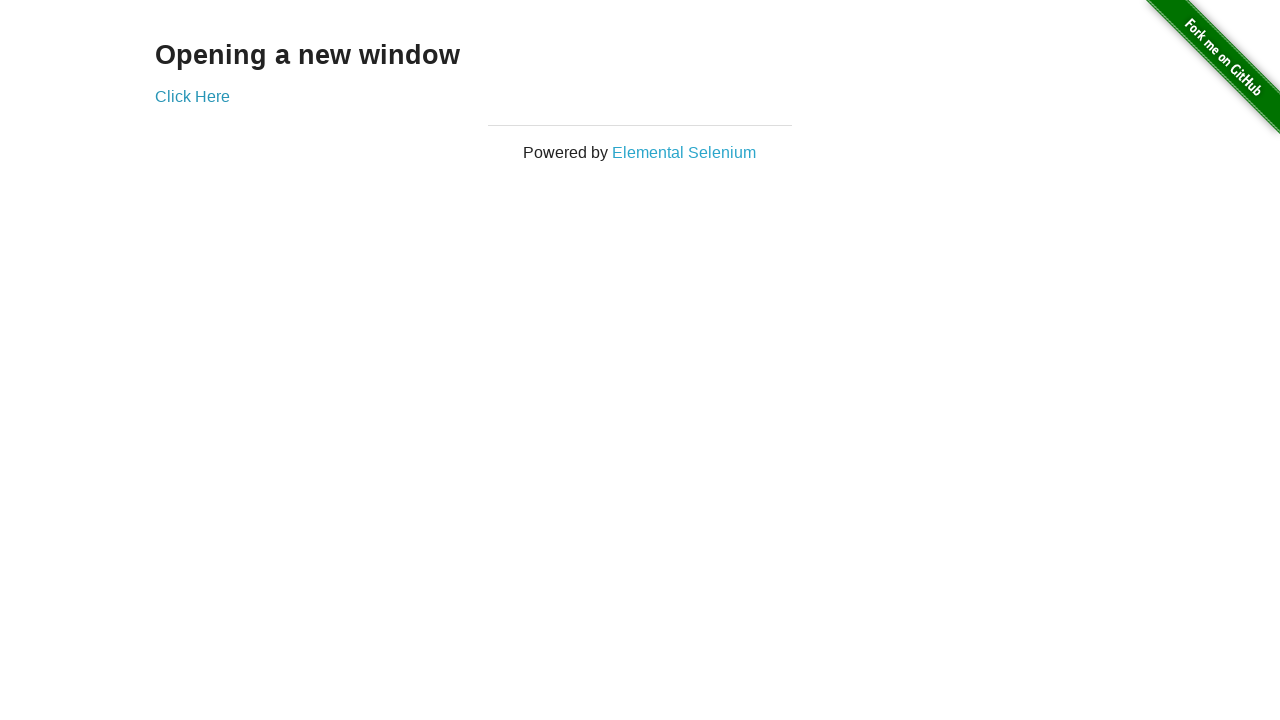

New window/tab opened and captured
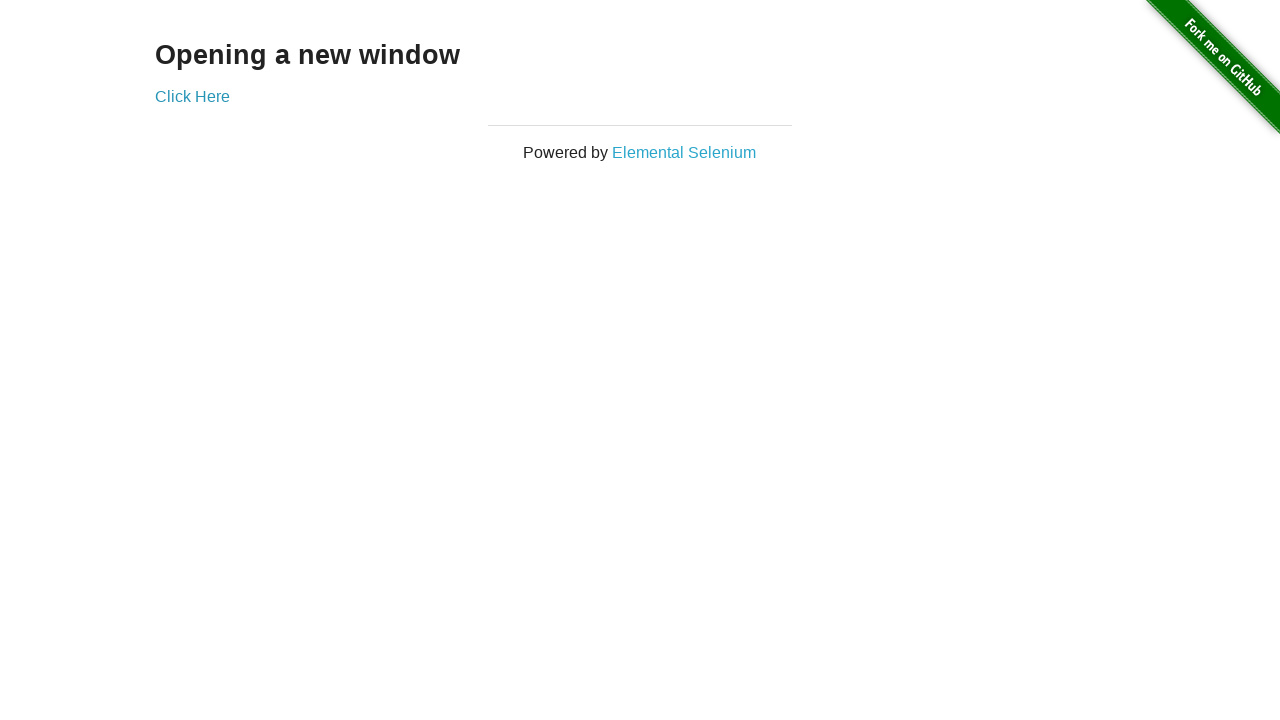

New window finished loading
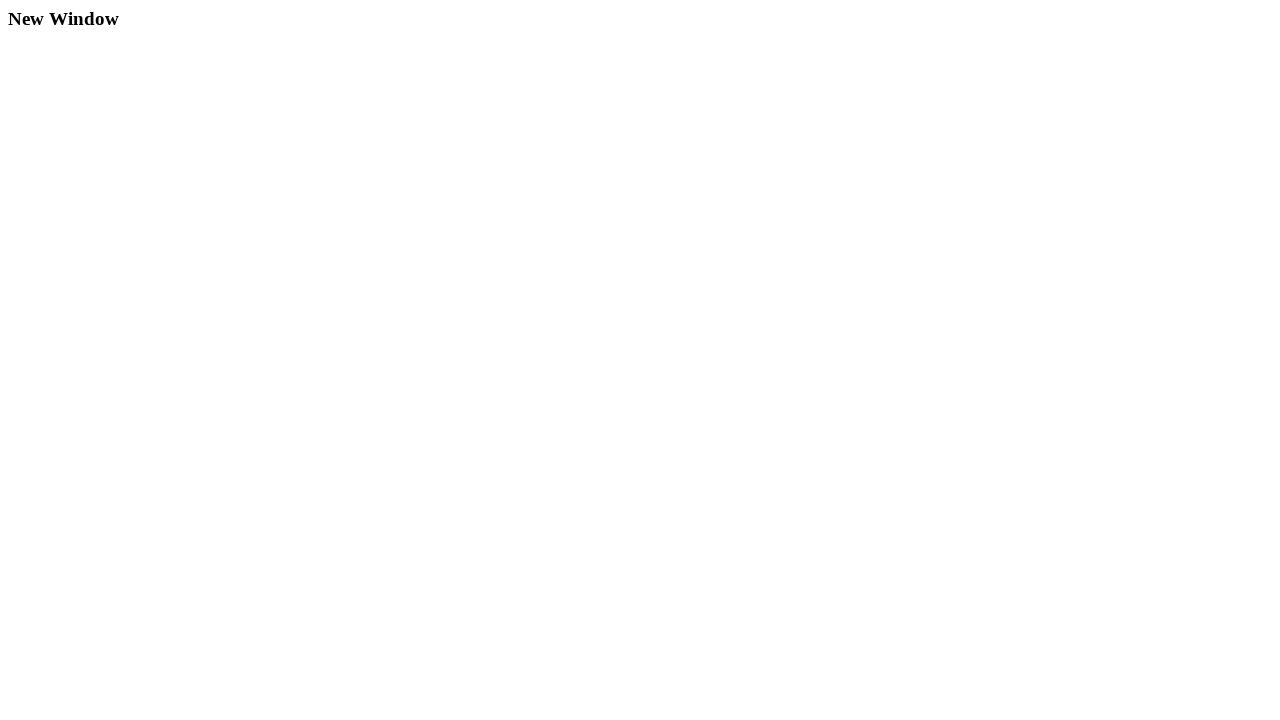

Verified h3 element is present in new window
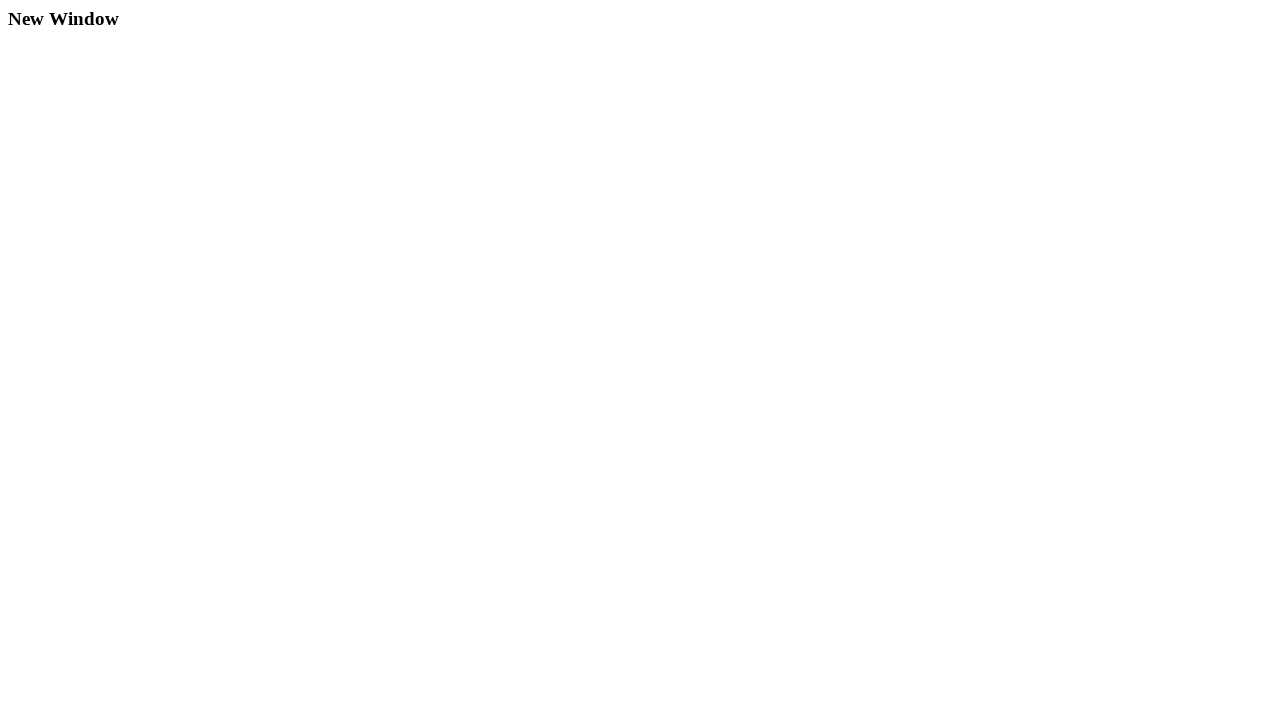

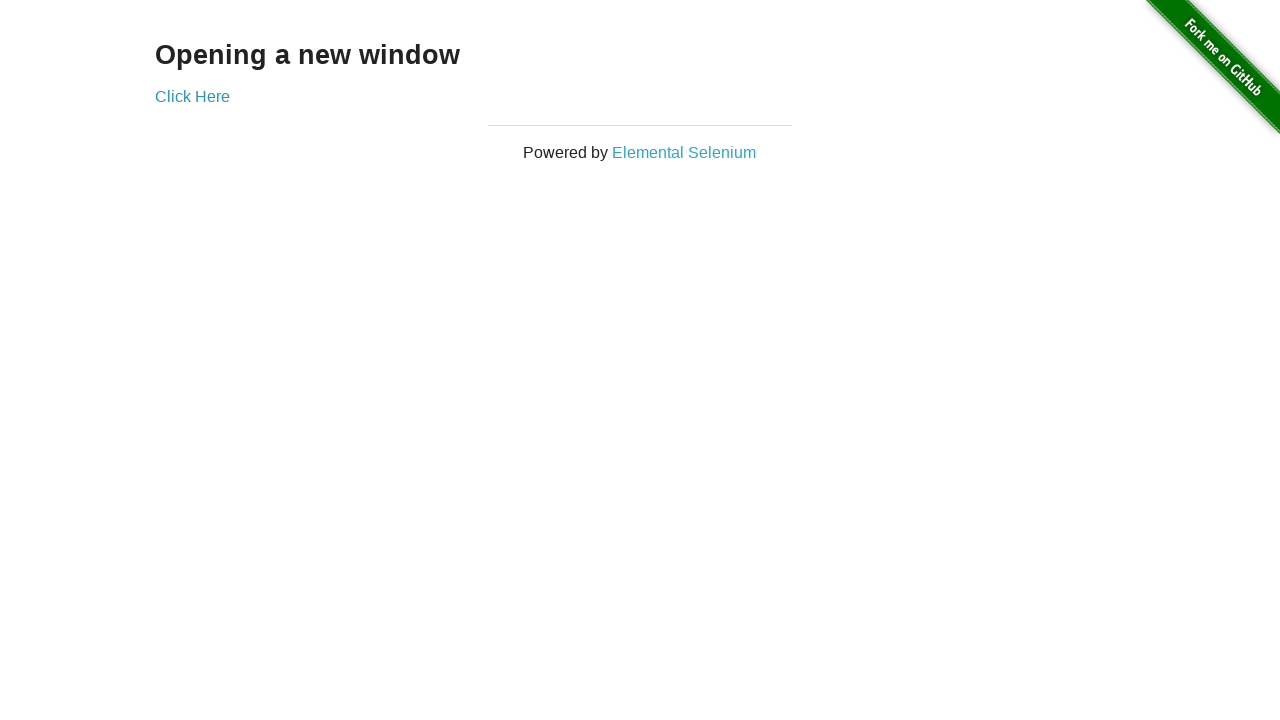